Tests various UI controls on a form page including dropdown selection, radio button clicking, checkbox toggling, and link attribute verification without performing actual login

Starting URL: https://rahulshettyacademy.com/loginpagePractise/

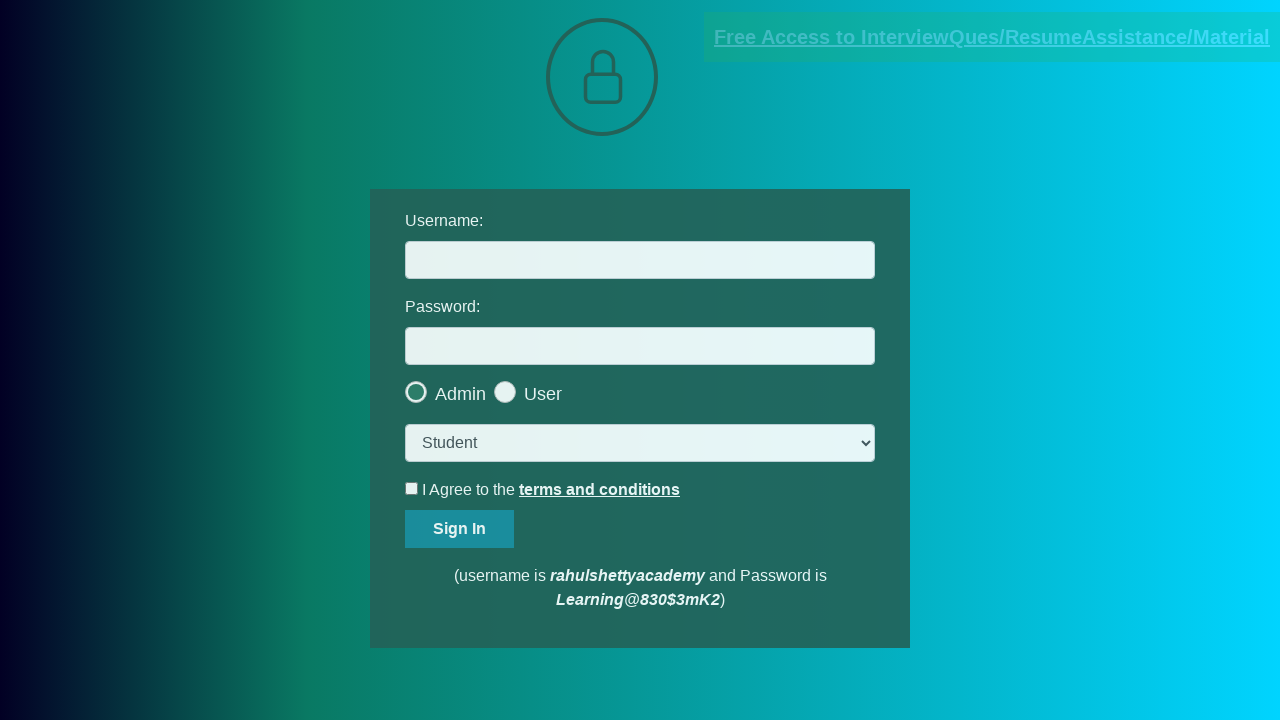

Selected 'consult' option from dropdown menu on select.form-control
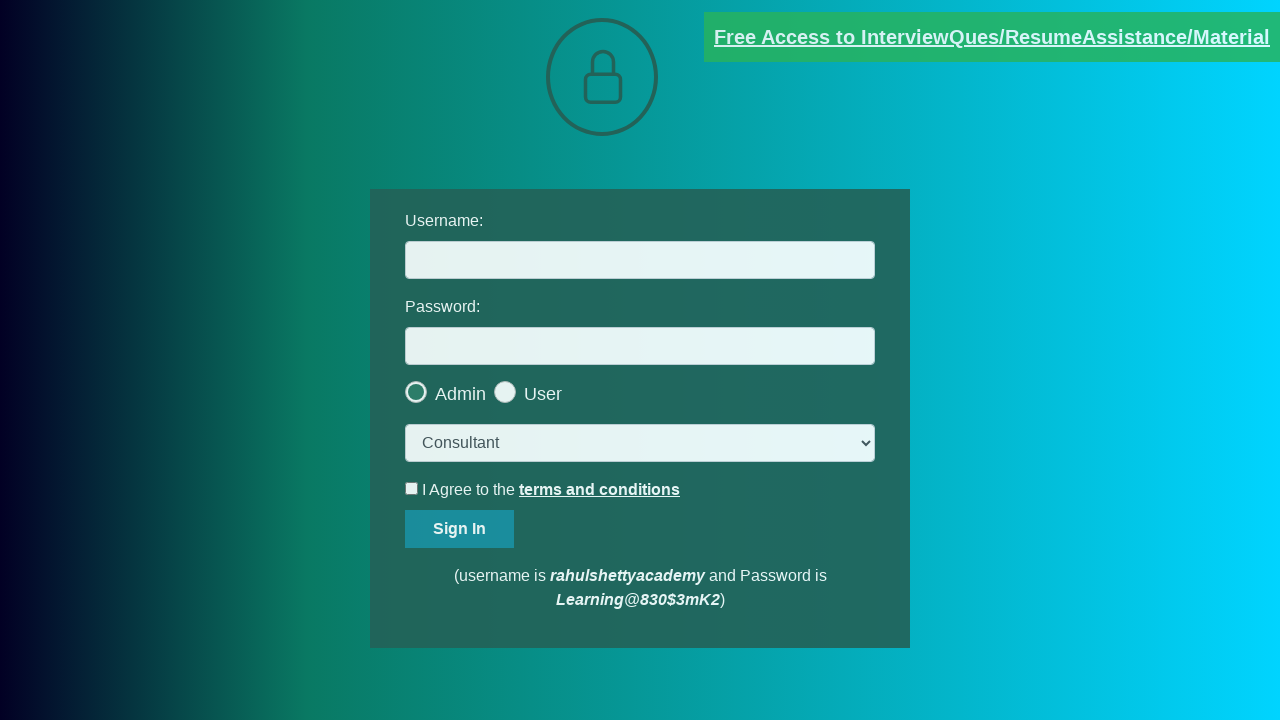

Clicked on radio button for user type selection at (568, 387) on #usertype >> nth=-1
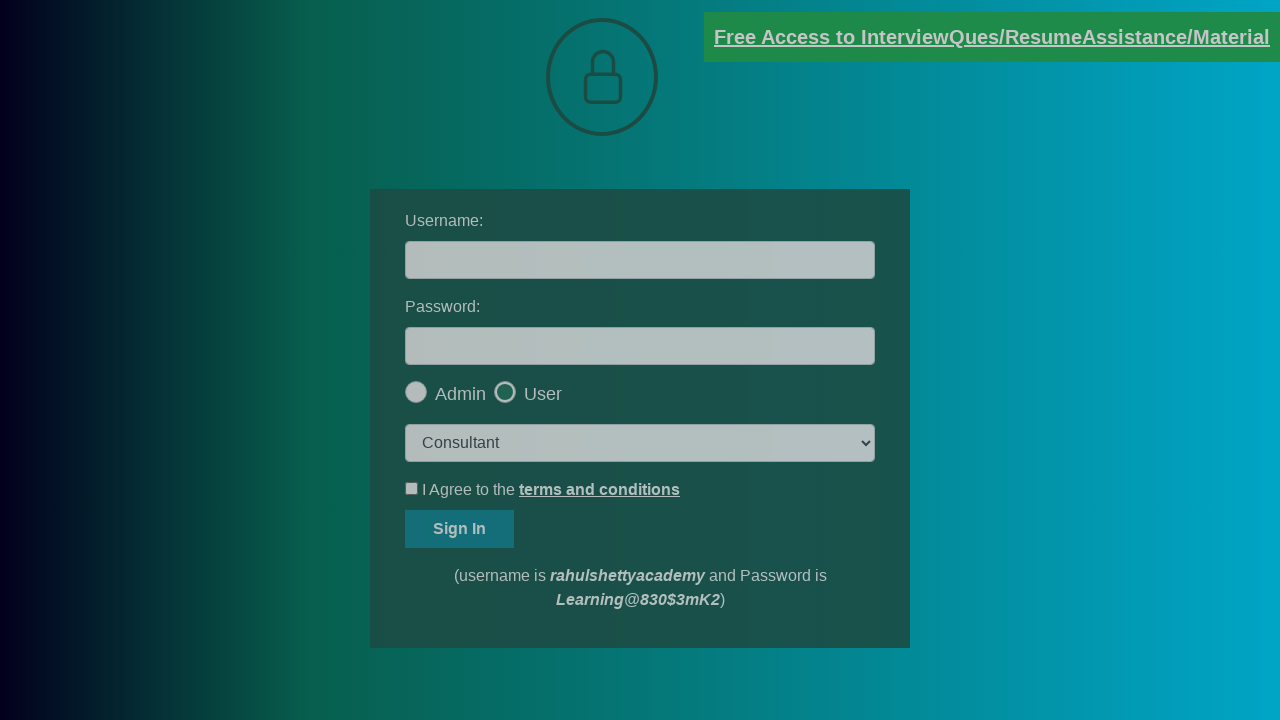

Clicked okay button to dismiss modal dialog at (698, 144) on #okayBtn
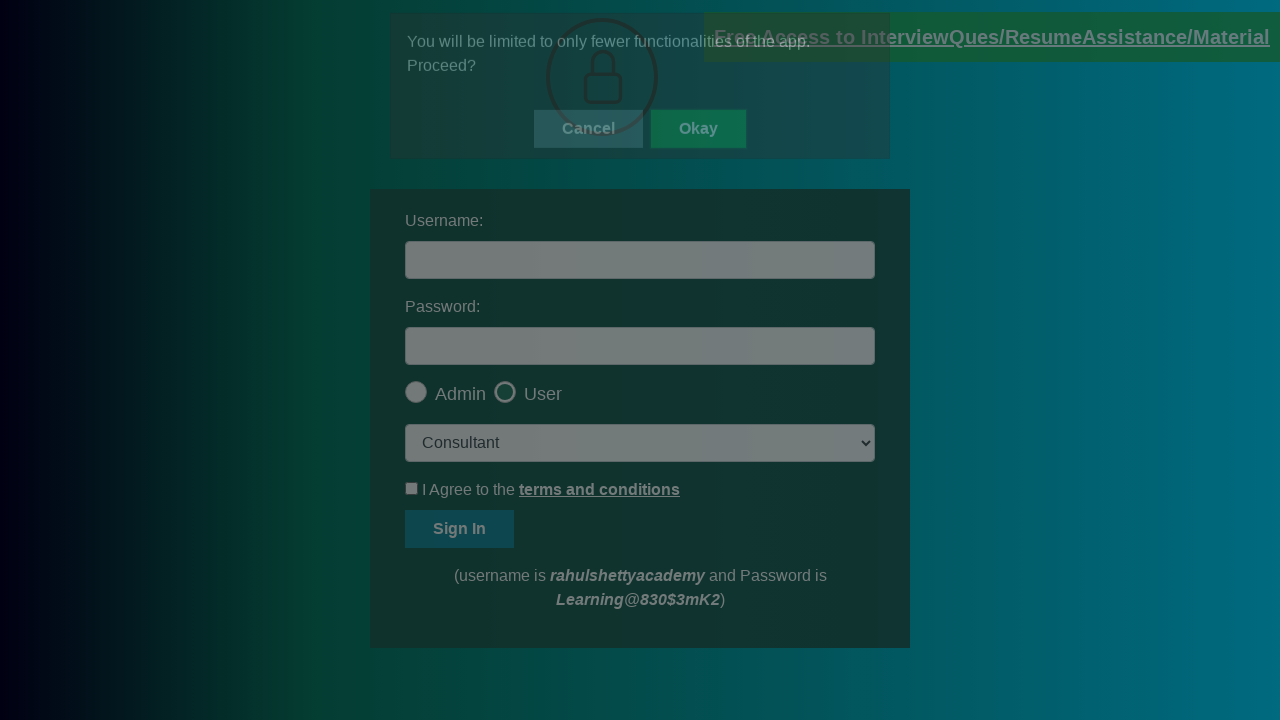

Clicked on terms checkbox to check it at (412, 488) on #terms
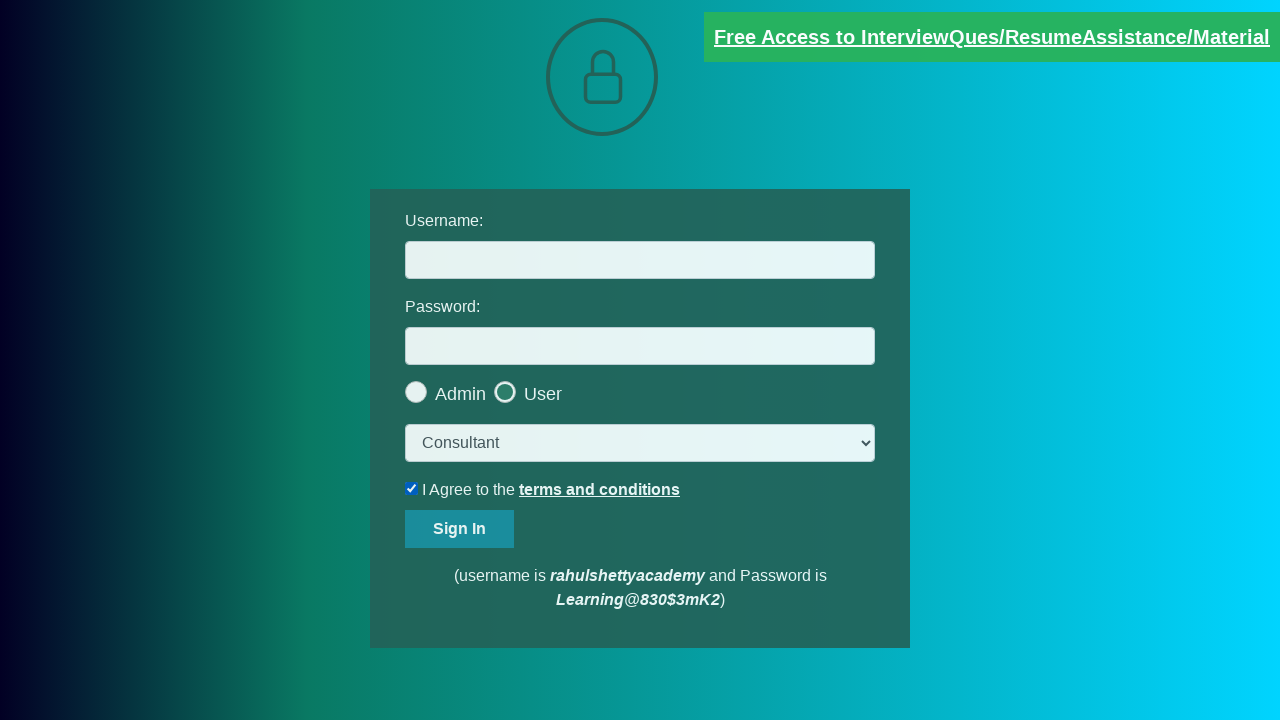

Verified that terms checkbox is checked
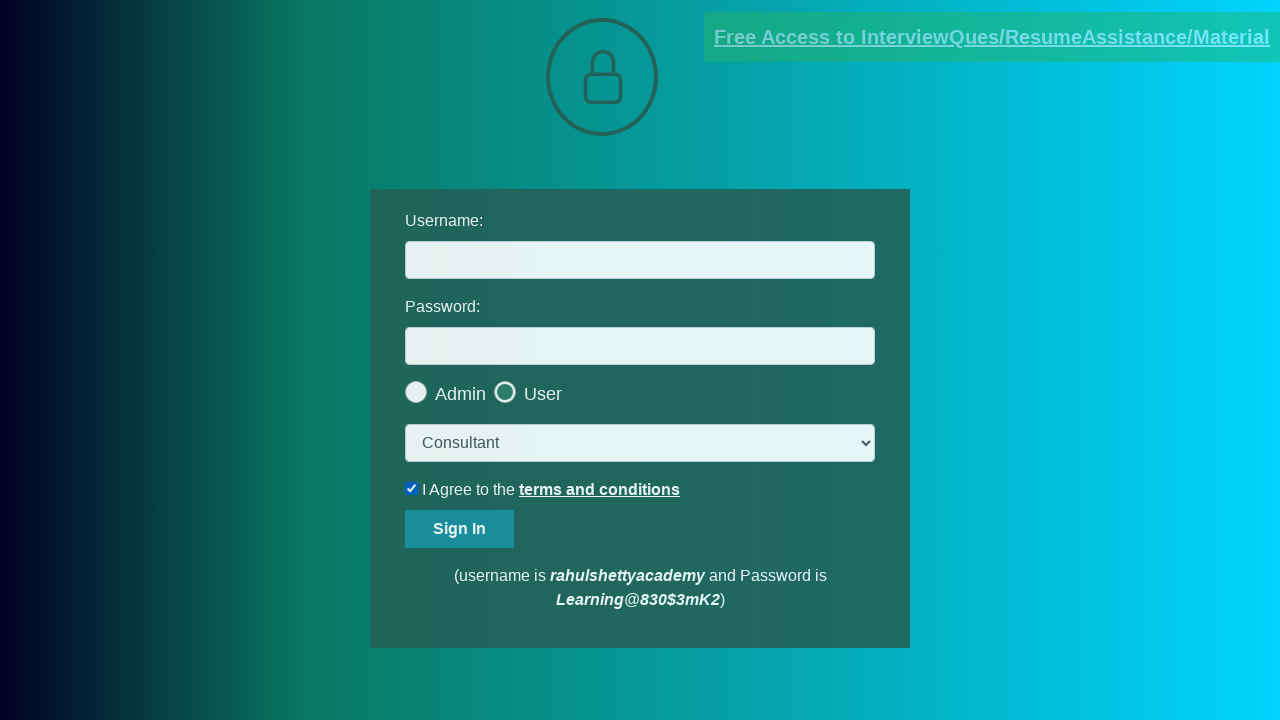

Unchecked the terms checkbox at (412, 488) on #terms
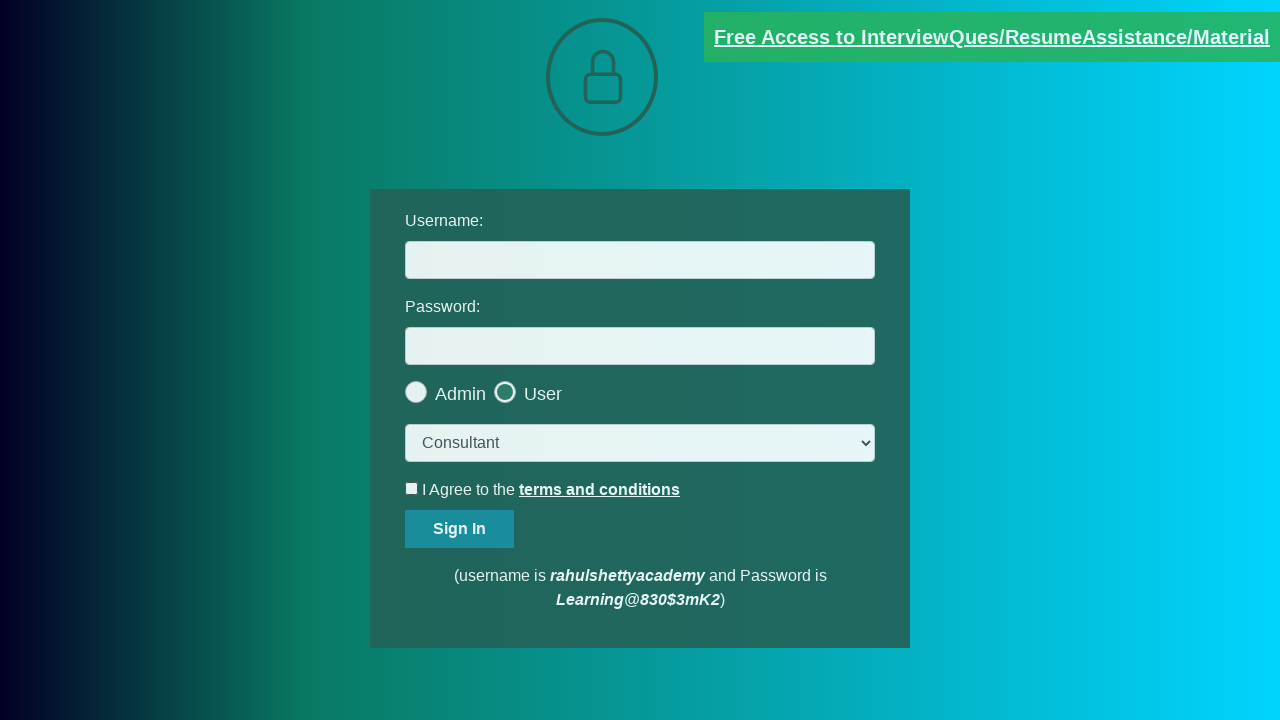

Retrieved class attribute from documents request link
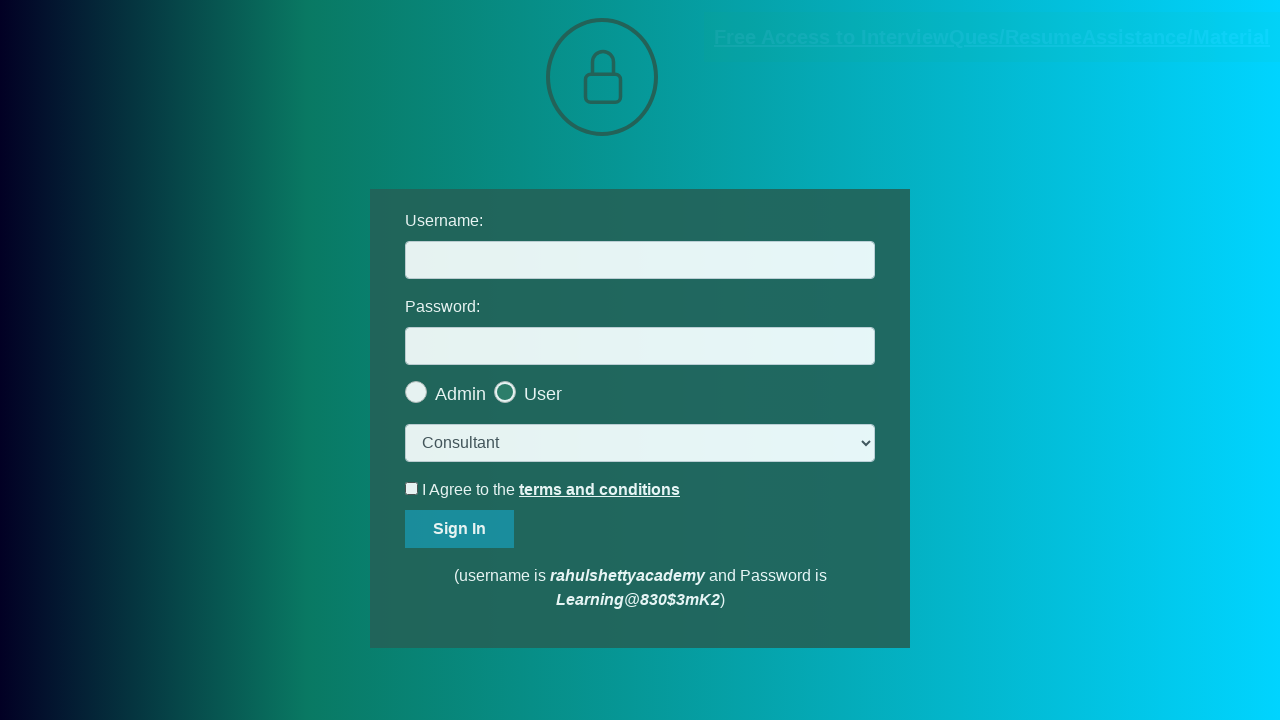

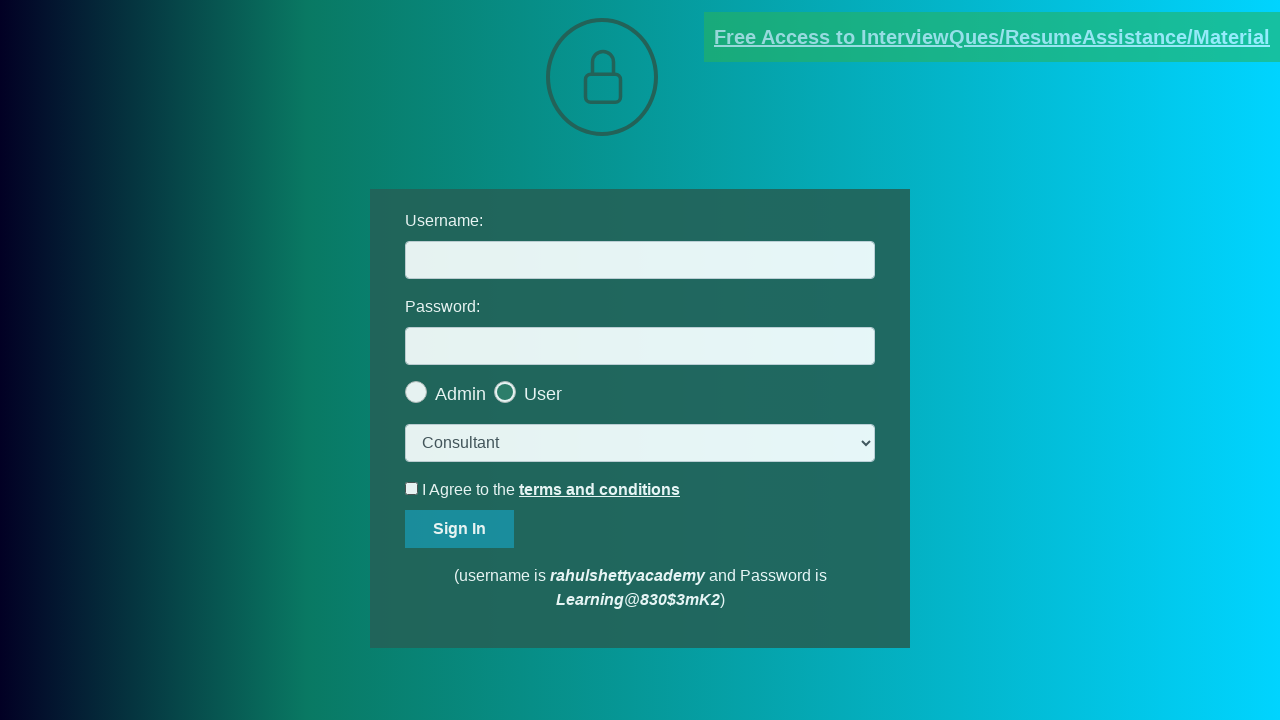